Tests location filter functionality by clicking on a dropdown and selecting "Abadango" as the location filter option

Starting URL: https://d28dp6fycxce58.cloudfront.net/

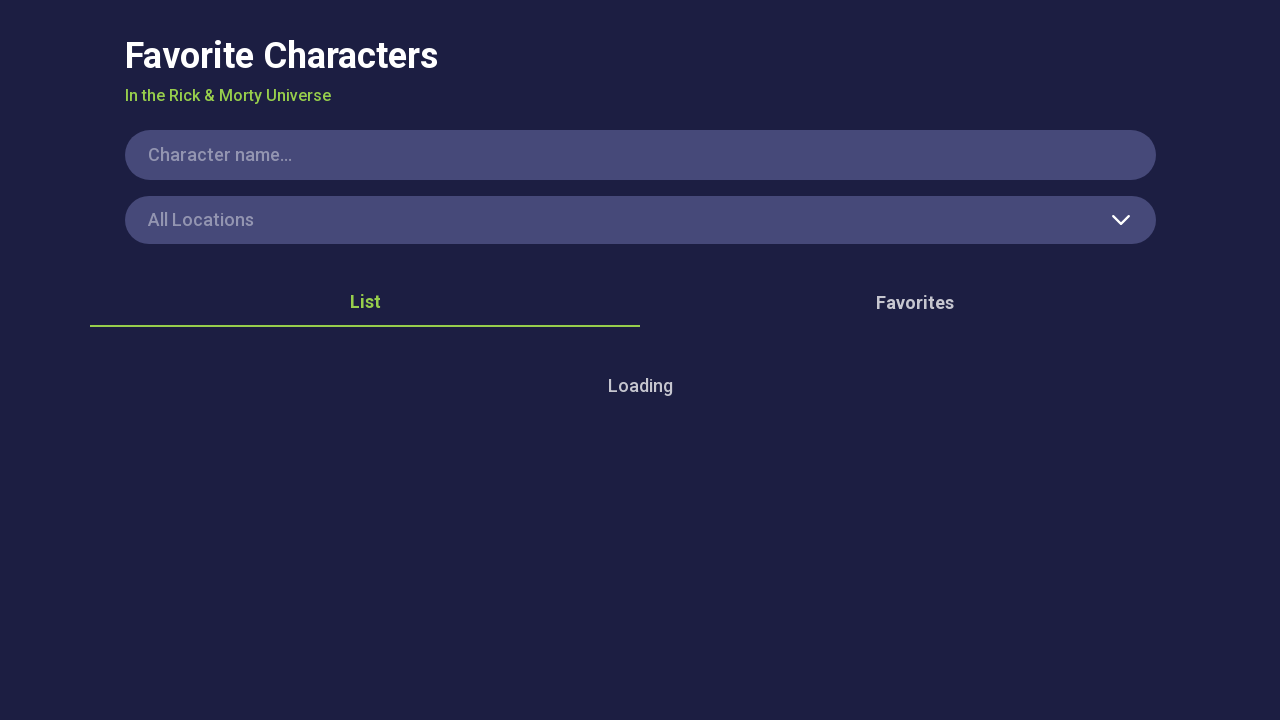

Clicked on the location filter dropdown at (640, 220) on div > div > select
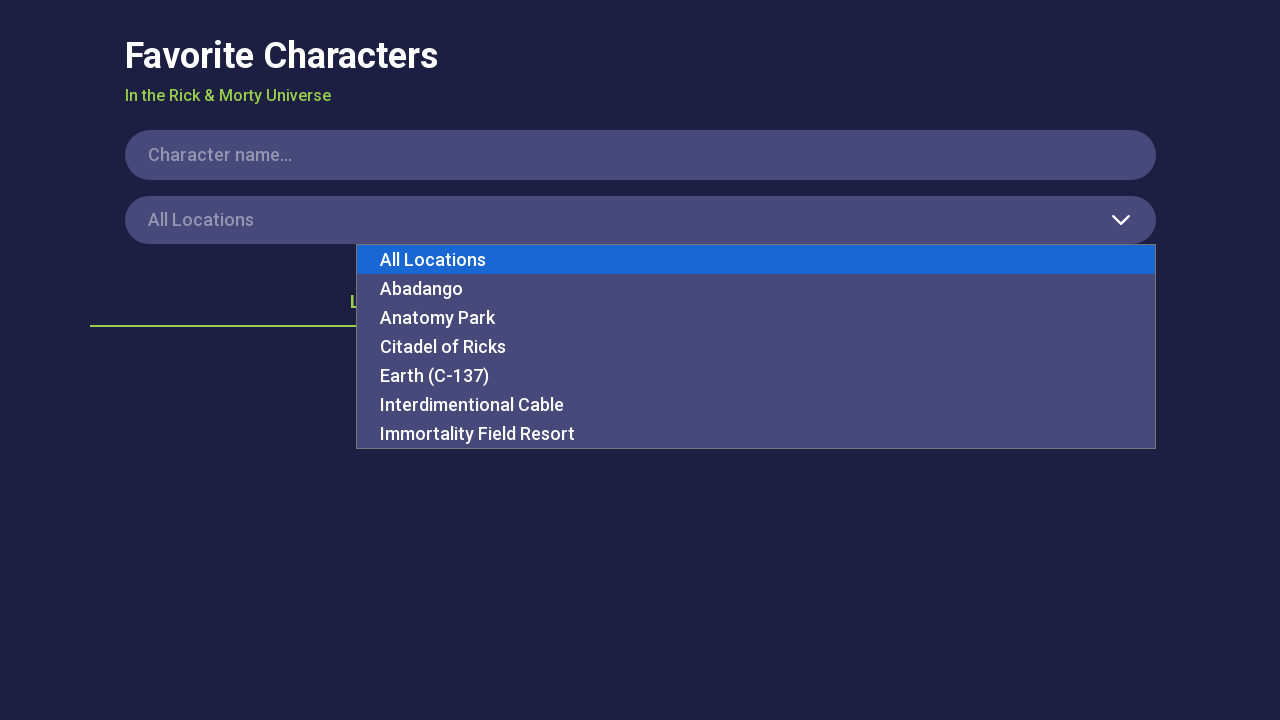

Selected 'Abadango' from the location filter dropdown on div > div > select
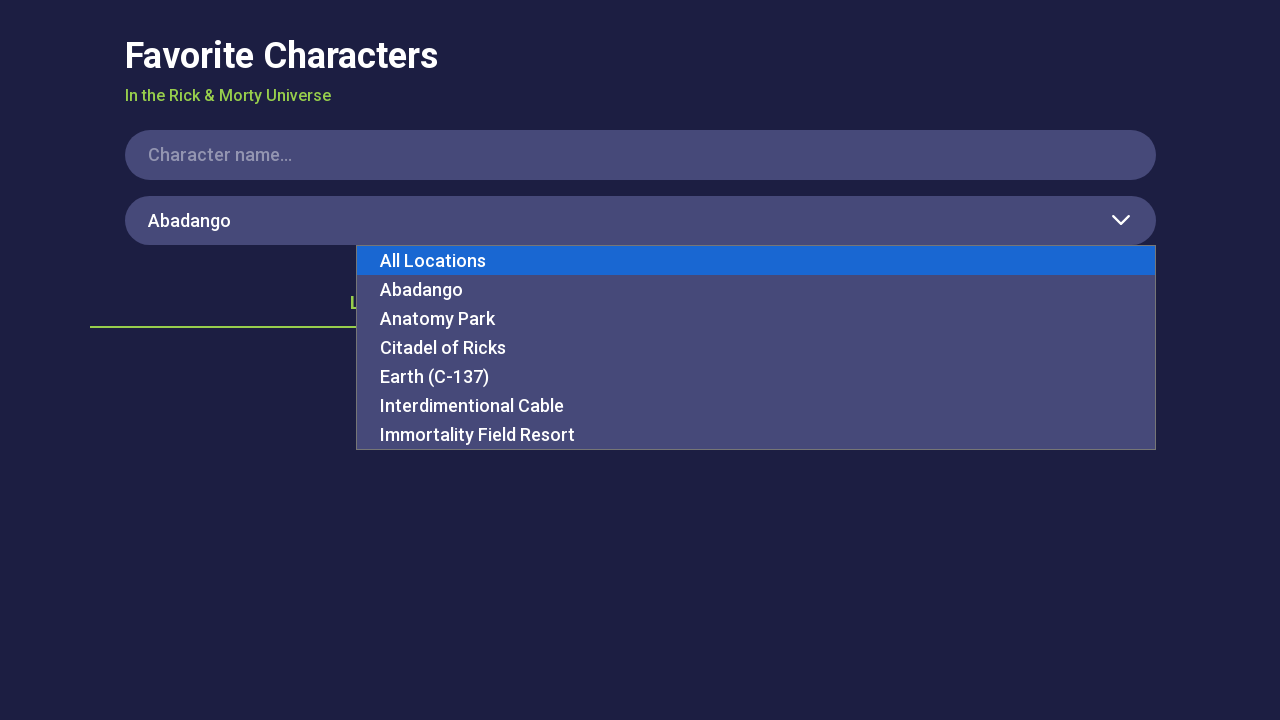

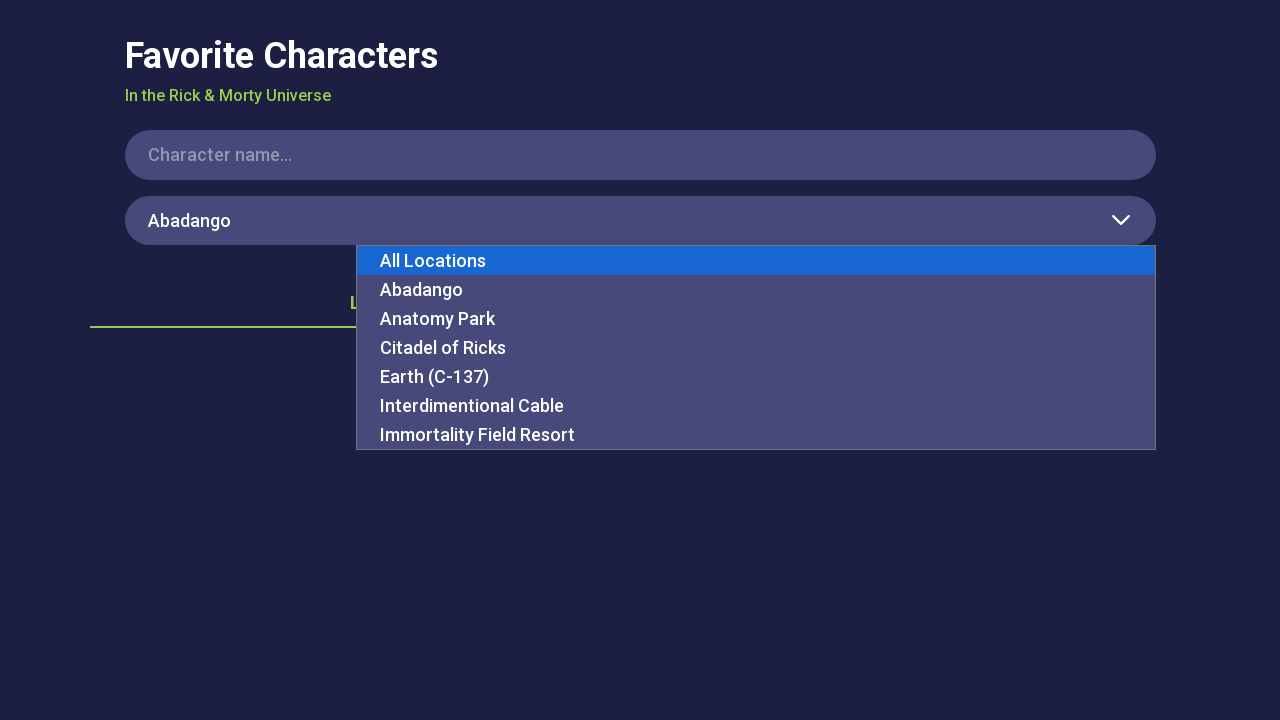